Tests table sorting functionality by clicking sort icon, verifying the sorting order, and searching for a specific item across pagination

Starting URL: https://rahulshettyacademy.com/seleniumPractise/#/offers

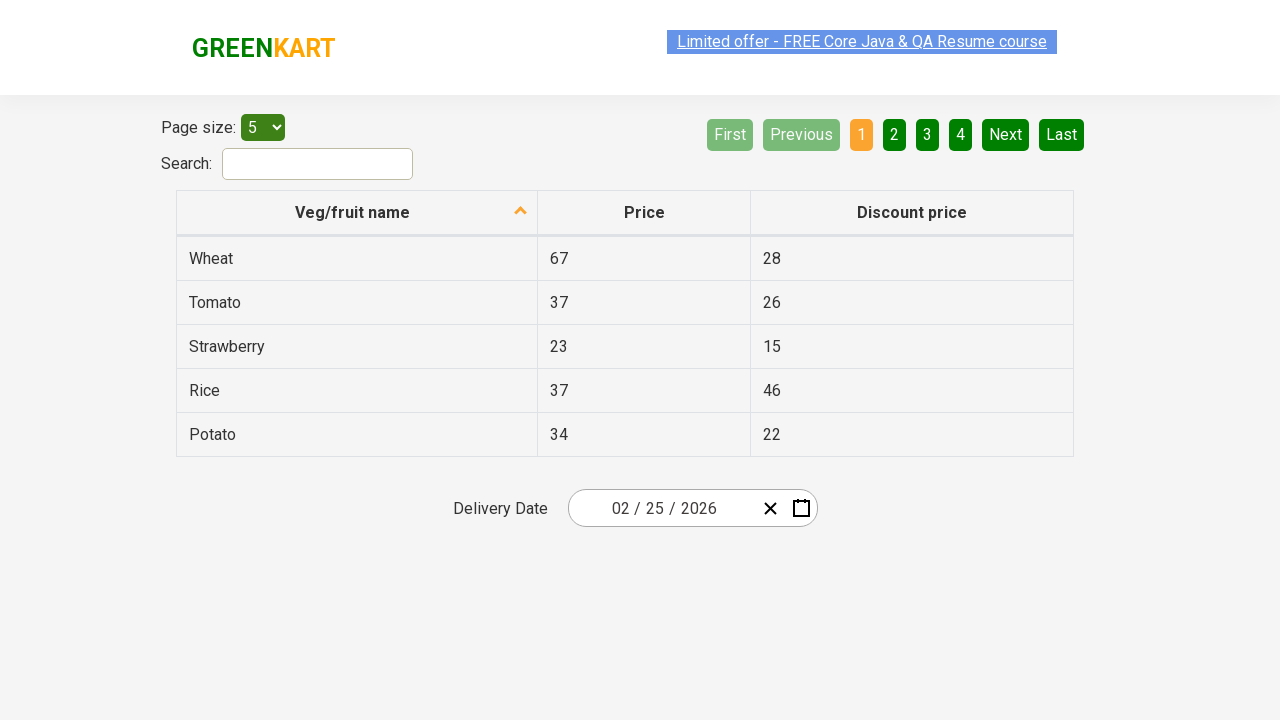

Clicked sort icon to sort table in descending order at (521, 212) on .sort-icon.sort-descending
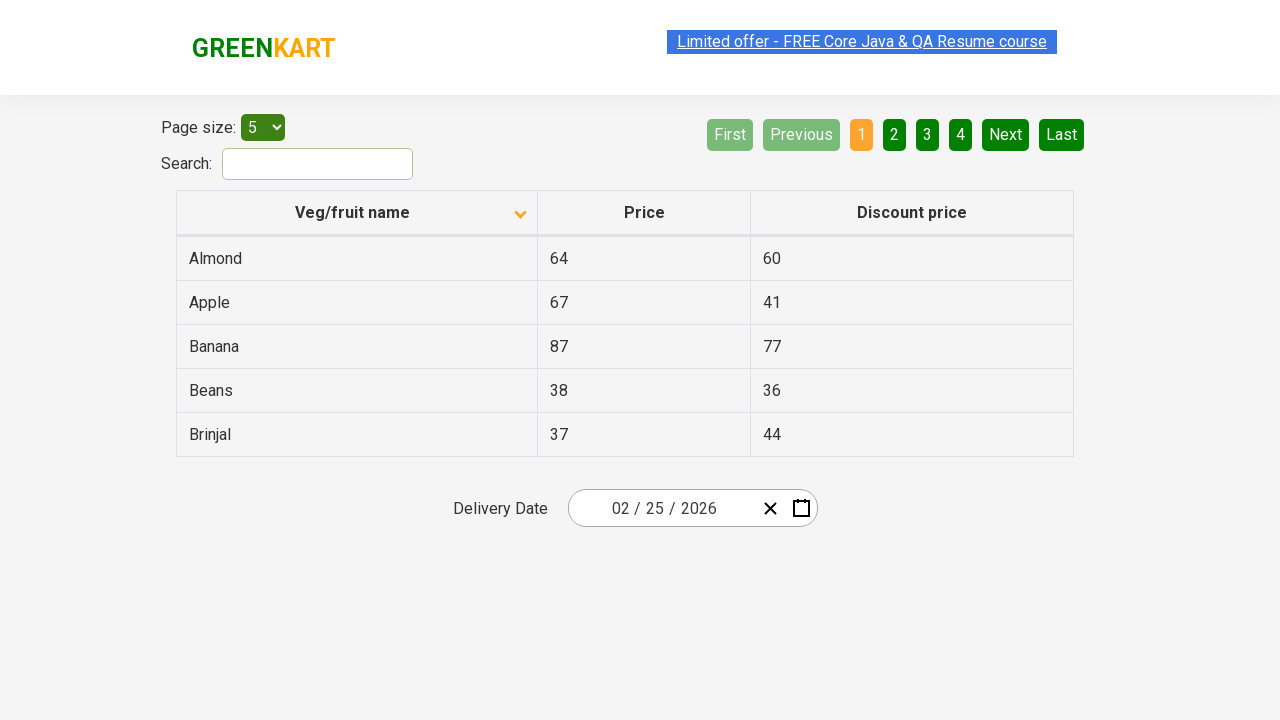

Table loaded with first column visible
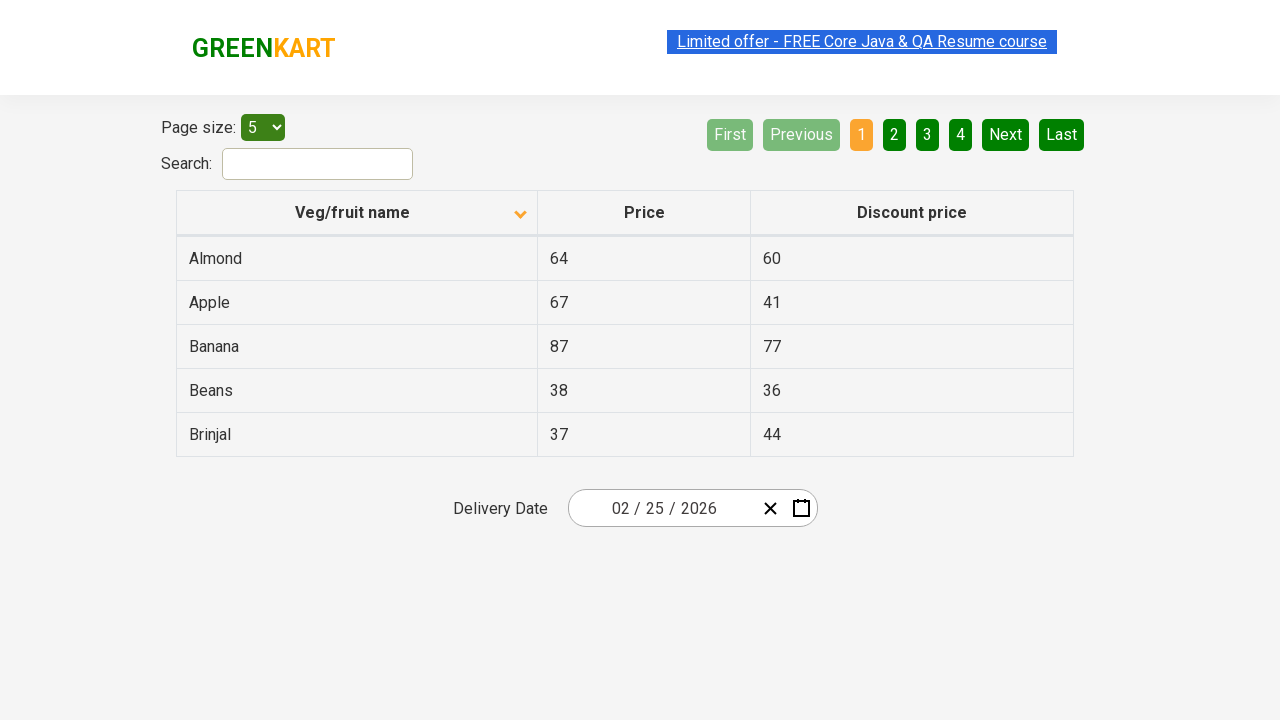

Retrieved 5 vegetable names from first column
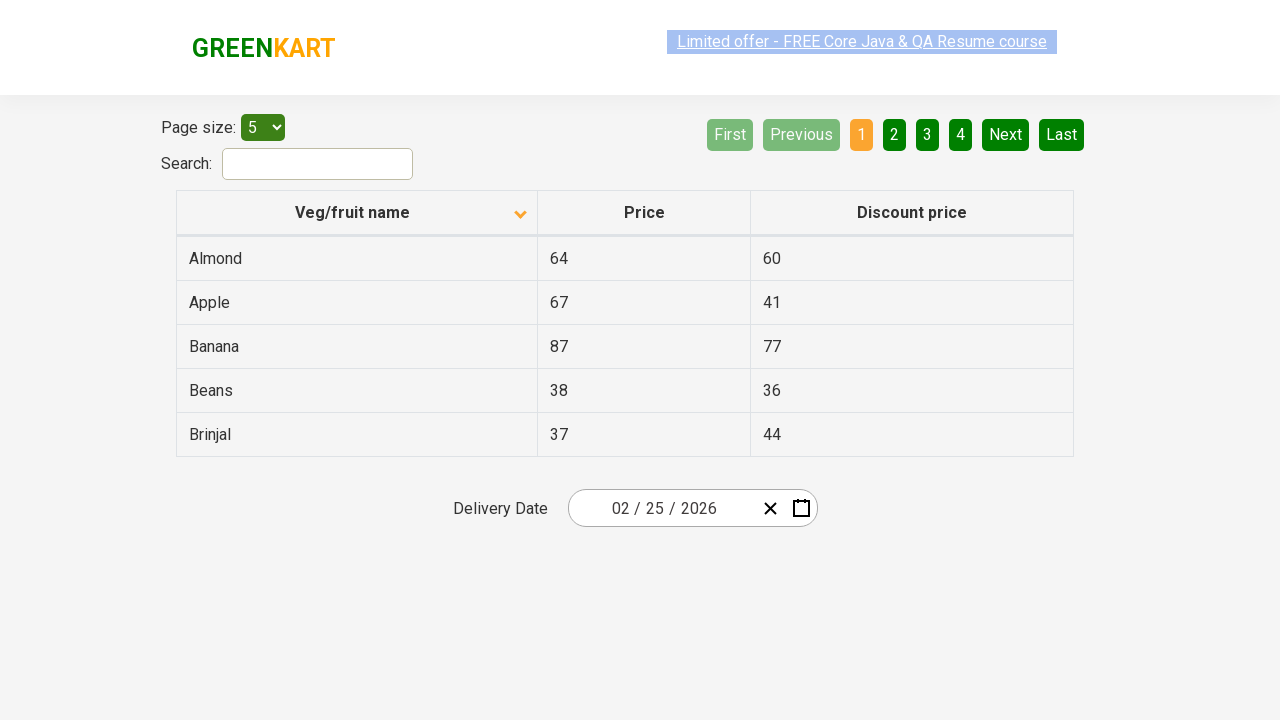

Verified that table is properly sorted alphabetically
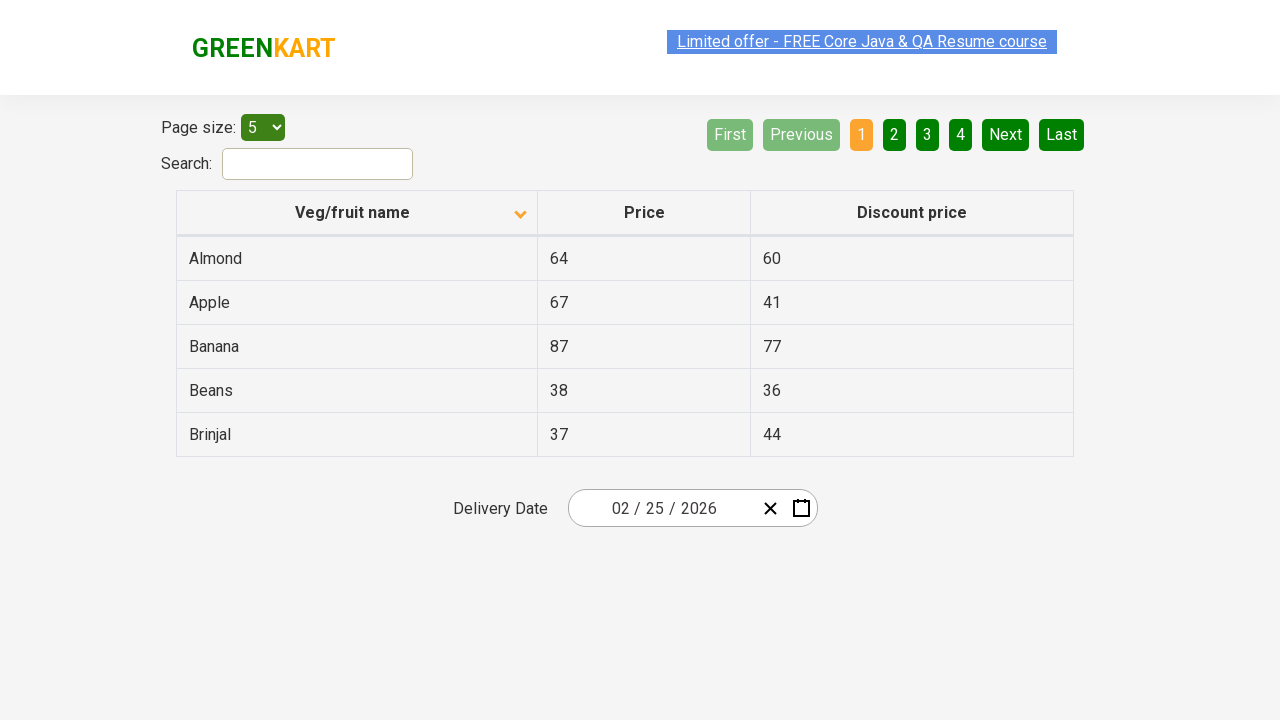

Clicked next page button to continue searching for Strawberry at (1006, 134) on [aria-label='Next']
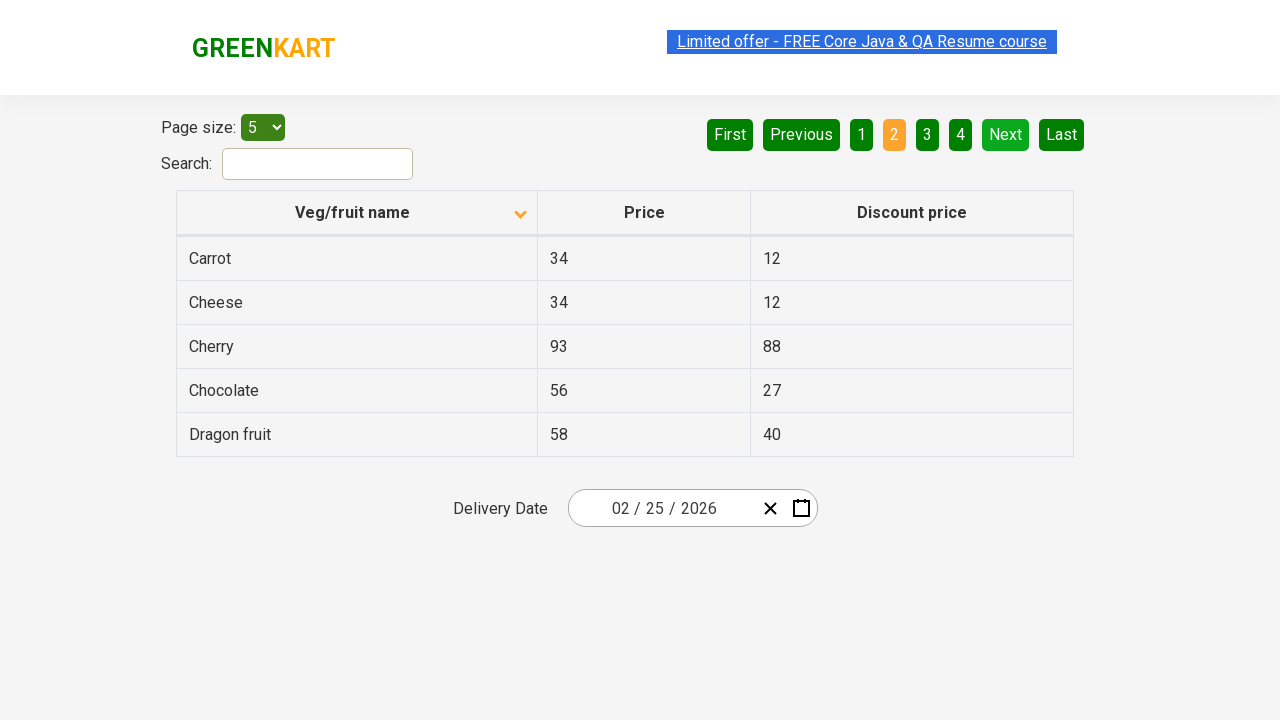

Next page loaded and table is visible
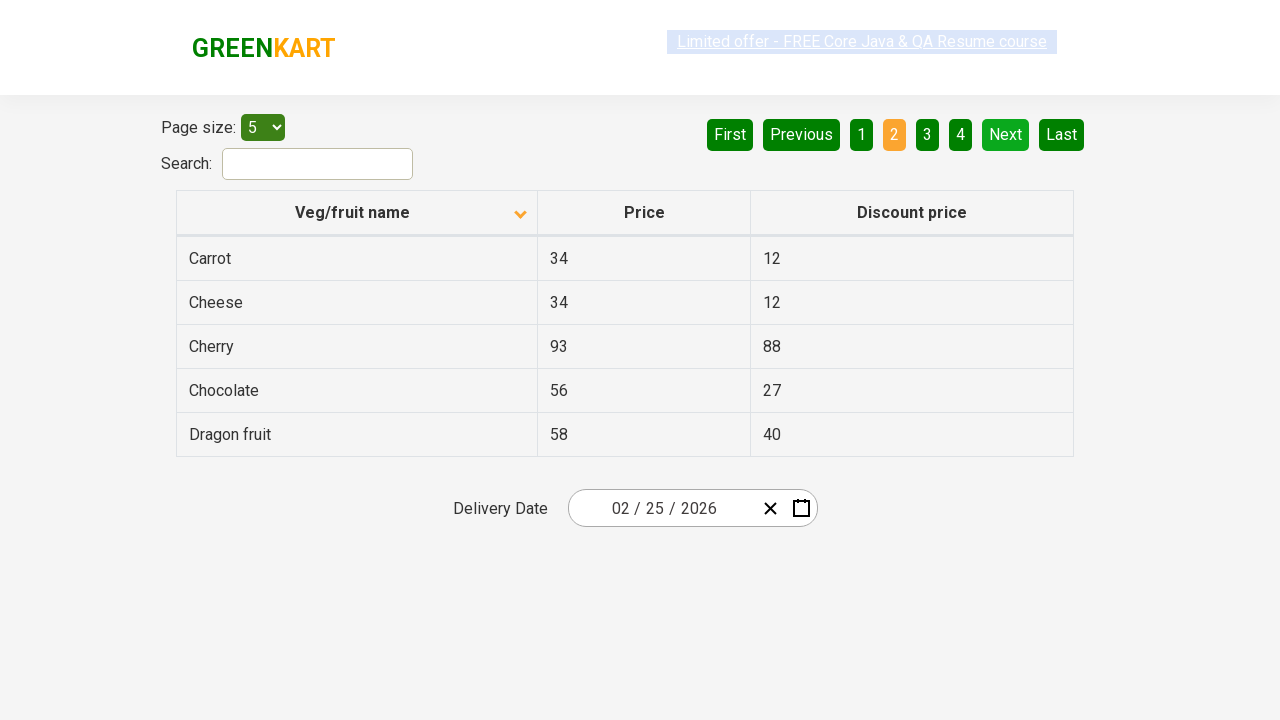

Clicked next page button to continue searching for Strawberry at (1006, 134) on [aria-label='Next']
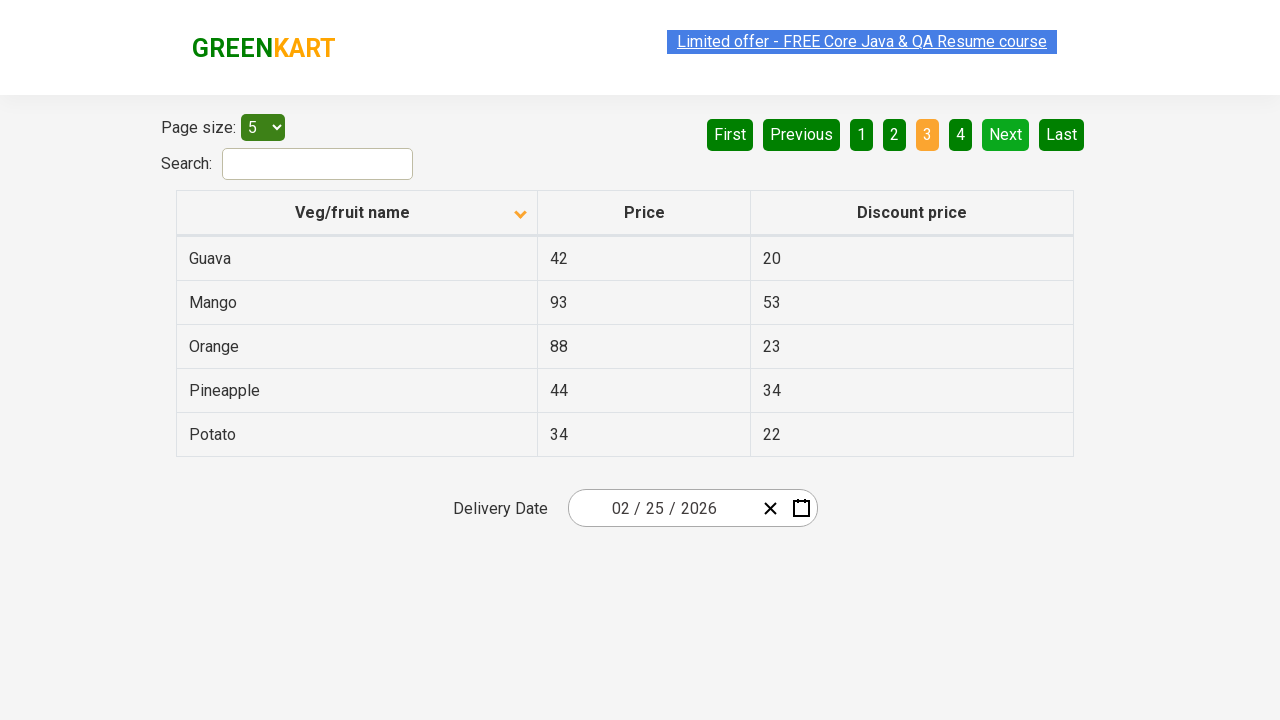

Next page loaded and table is visible
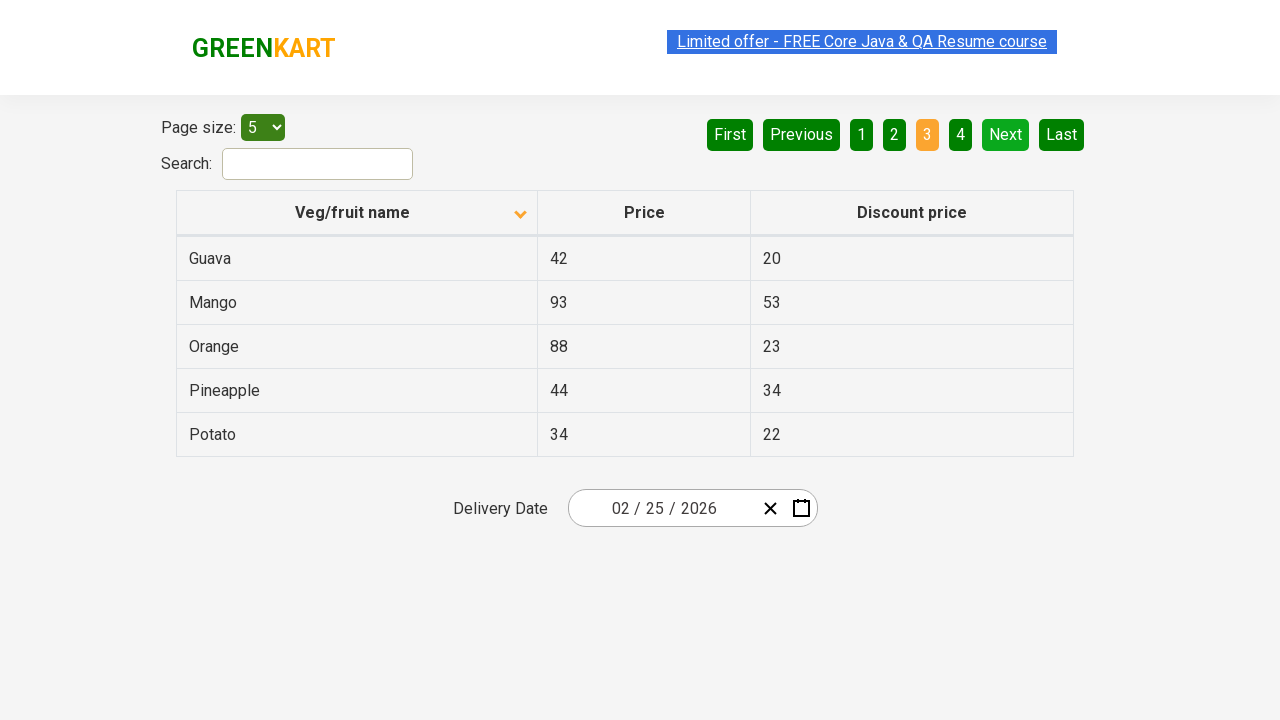

Clicked next page button to continue searching for Strawberry at (1006, 134) on [aria-label='Next']
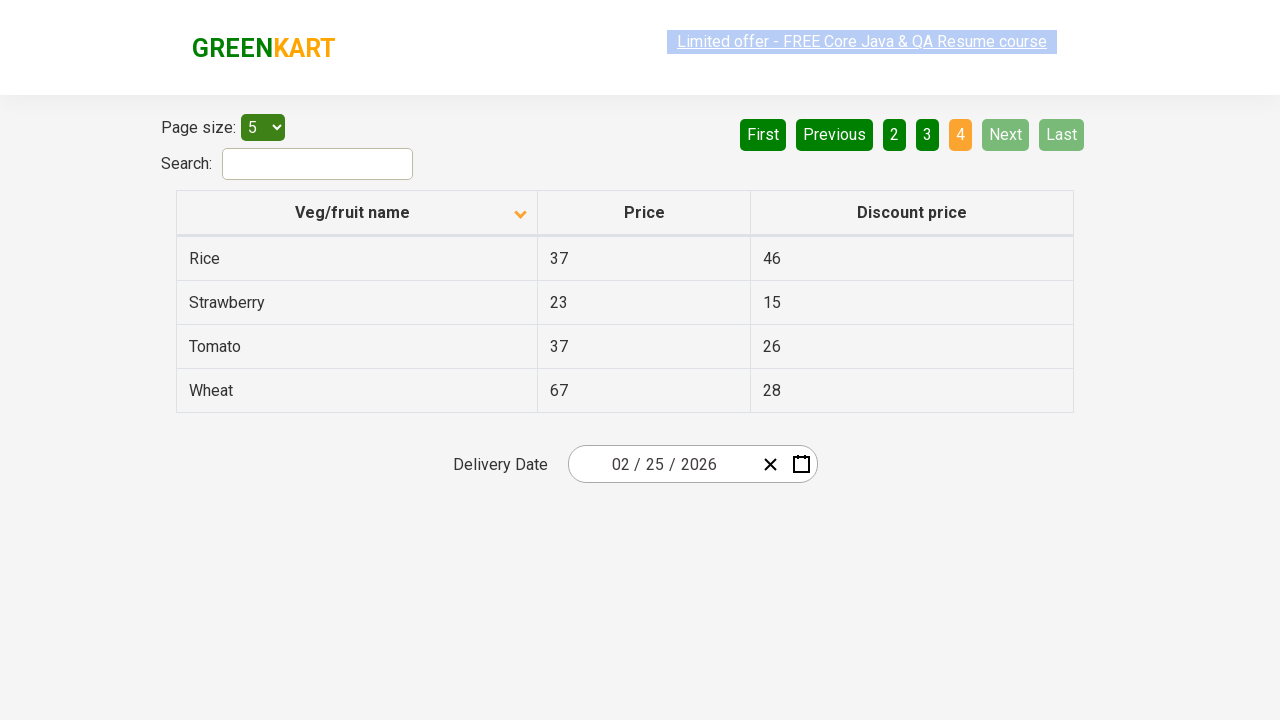

Next page loaded and table is visible
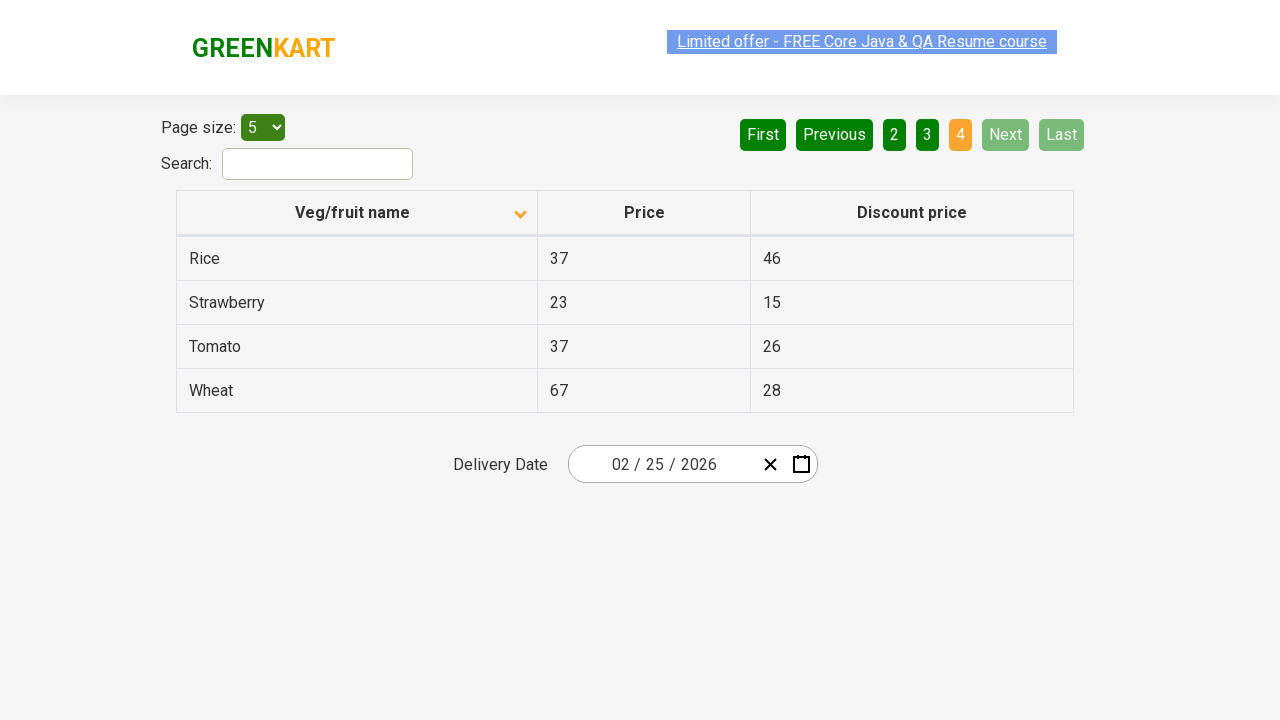

Found Strawberry with price: 23
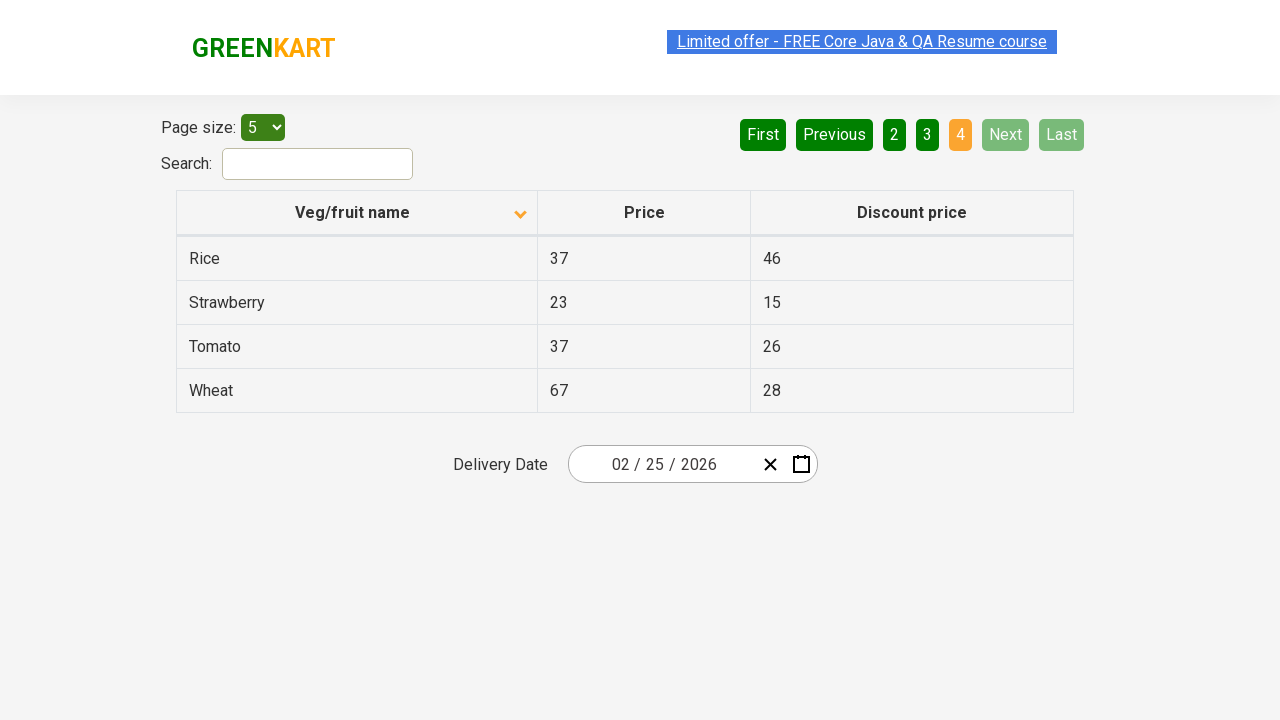

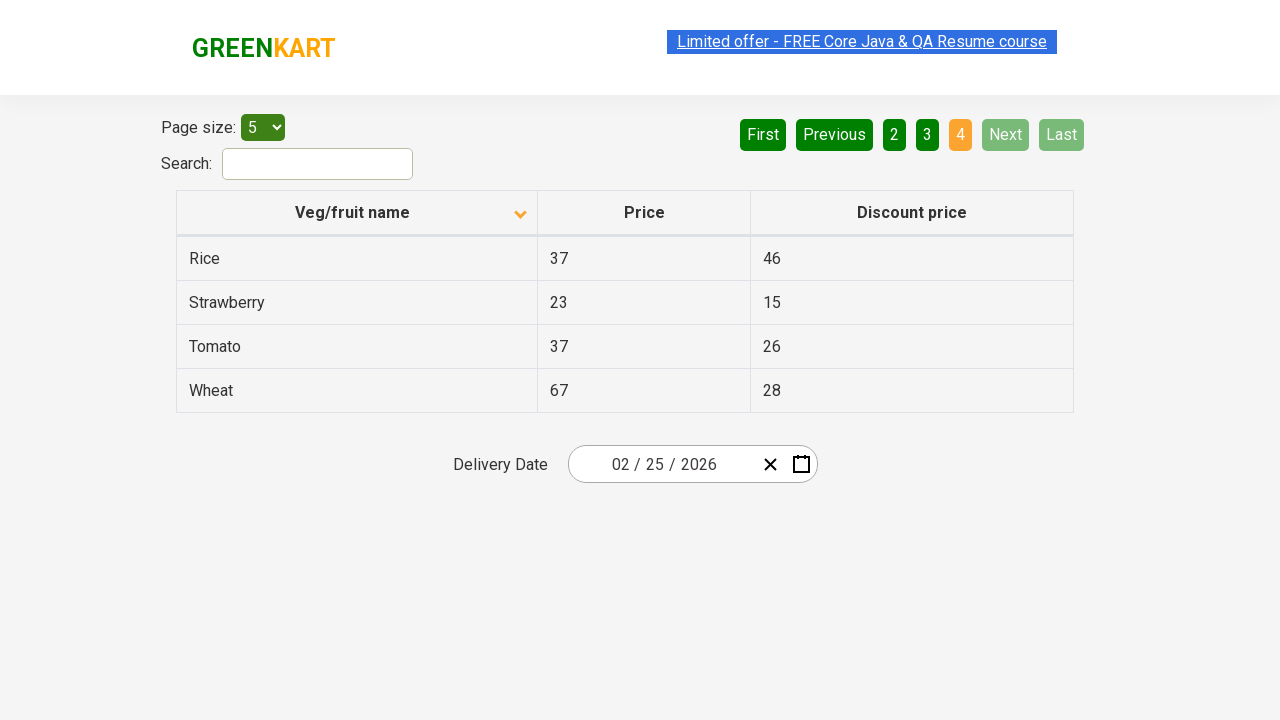